Verifies the Gcores homepage loads correctly by checking the page marker element's data attribute

Starting URL: https://www.gcores.com/

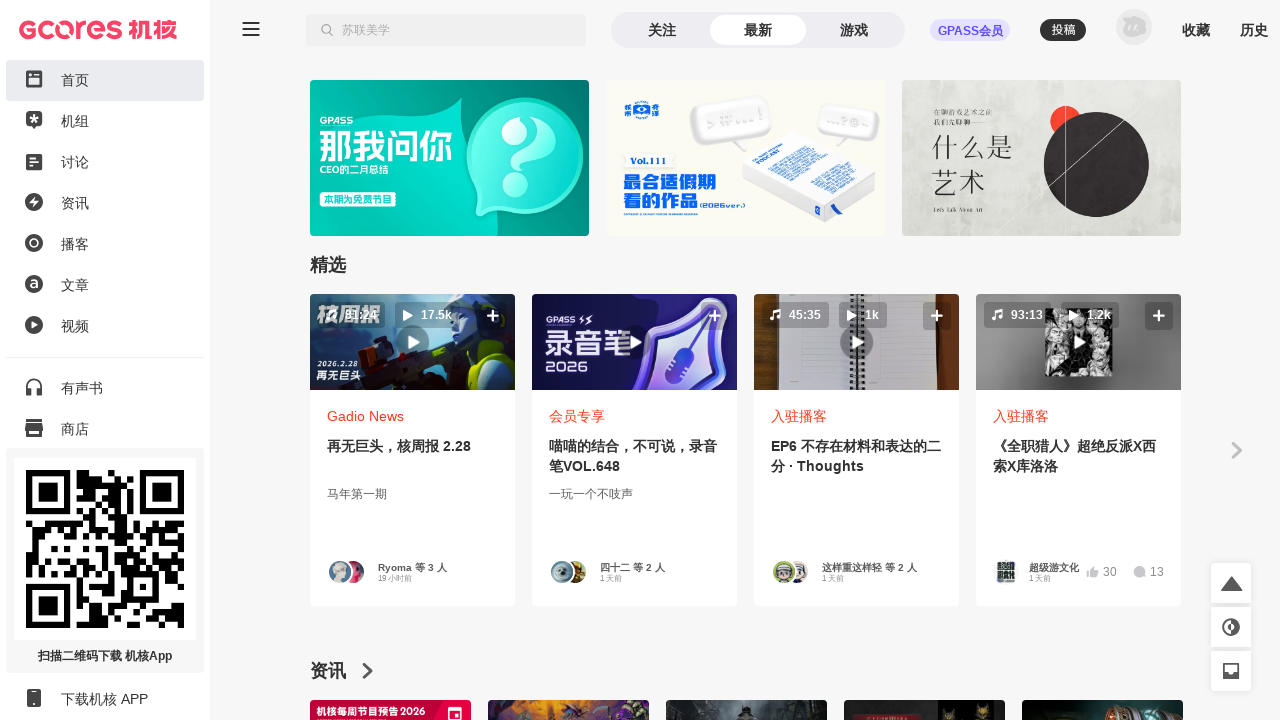

App inner container element loaded
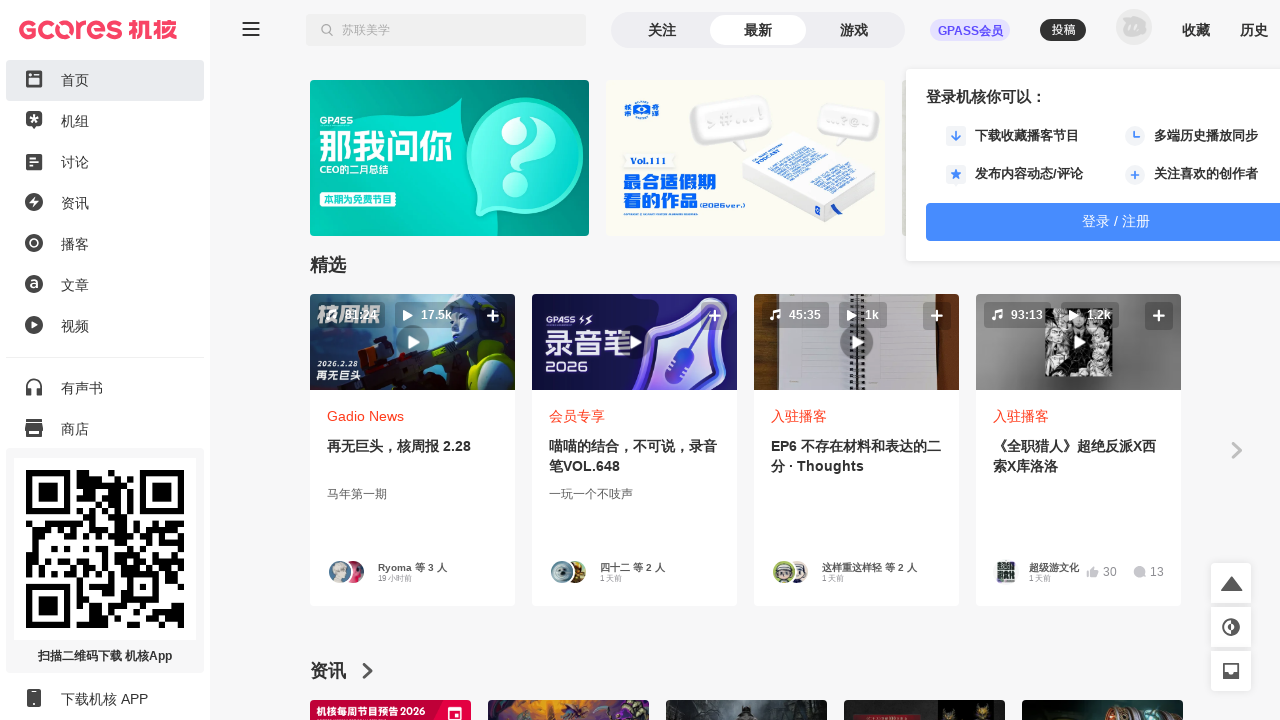

Located app_inner element
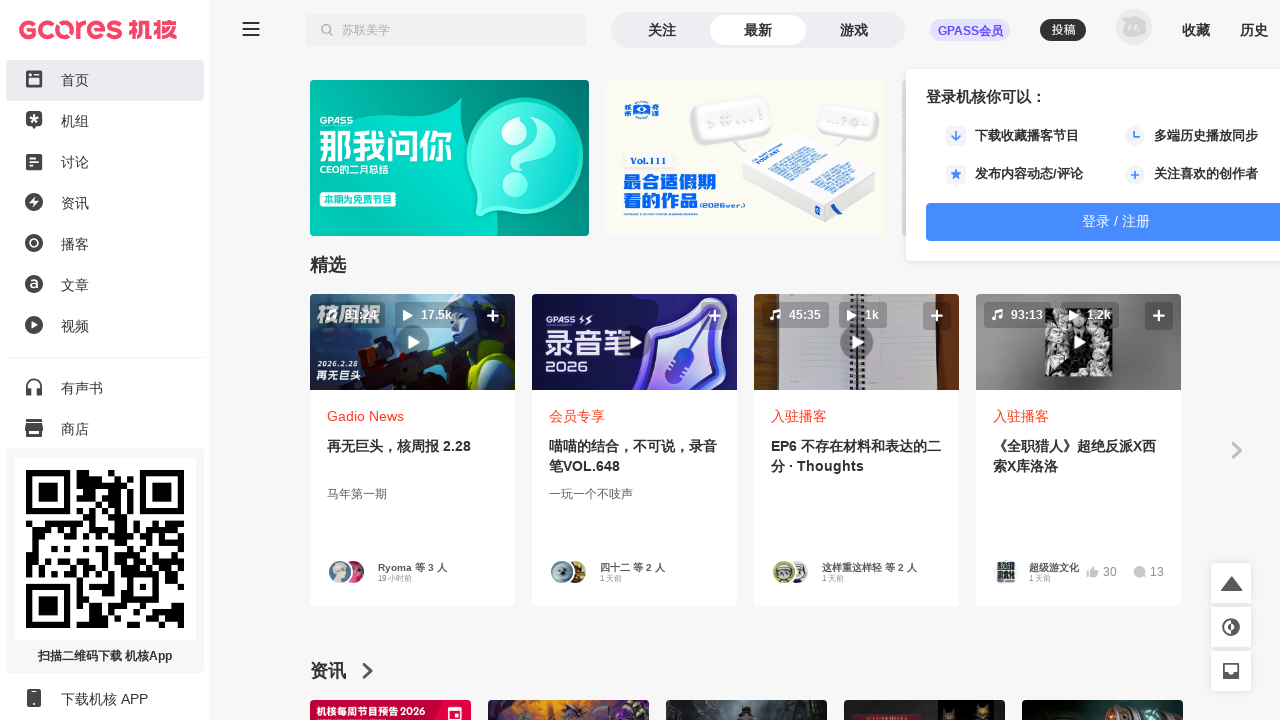

Verified data-page-name attribute equals 'home'
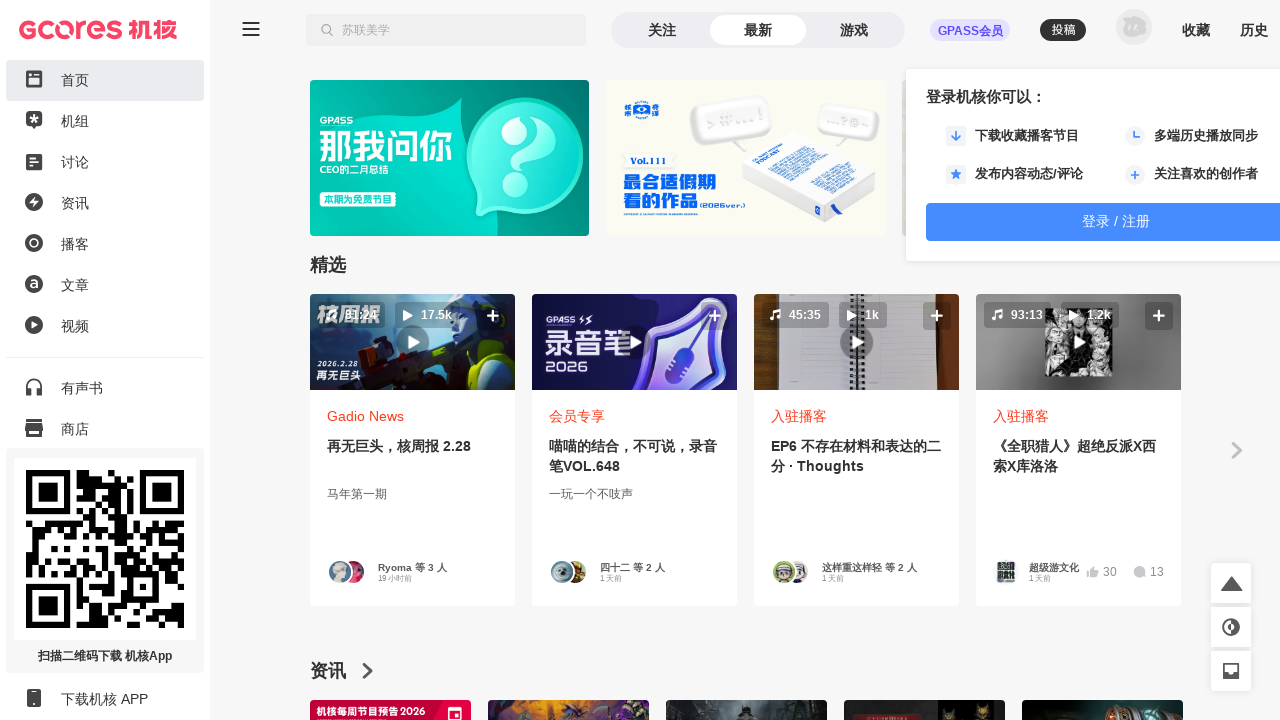

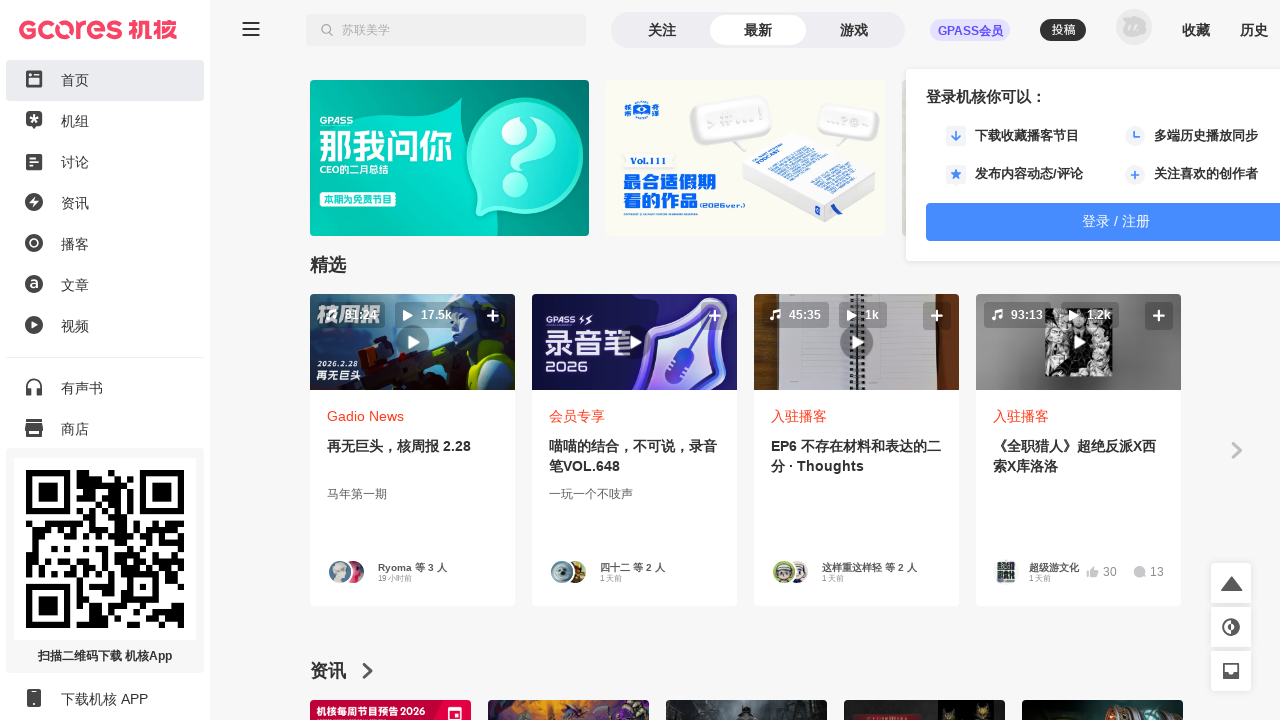